Navigates to the OrangeHRM demo site and verifies the page title matches expected value

Starting URL: https://opensource-demo.orangehrmlive.com/

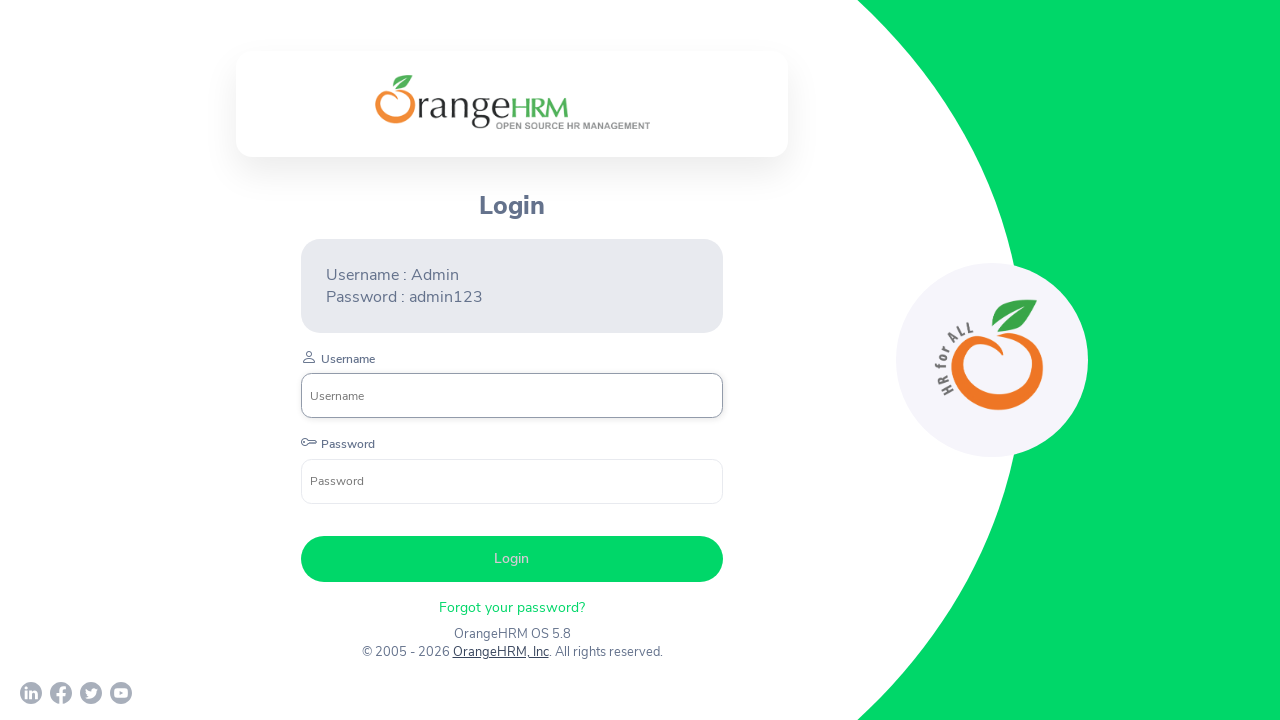

Waited for page DOM content to load
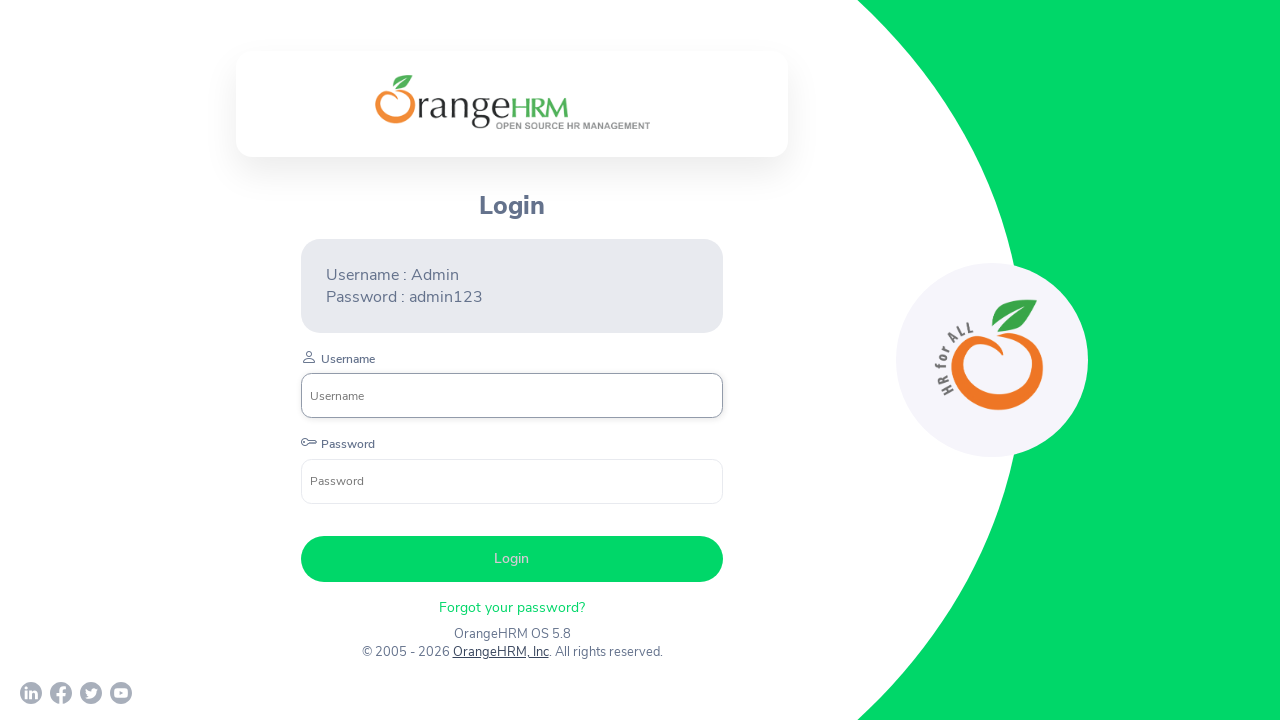

Verified page title matches 'OrangeHRM'
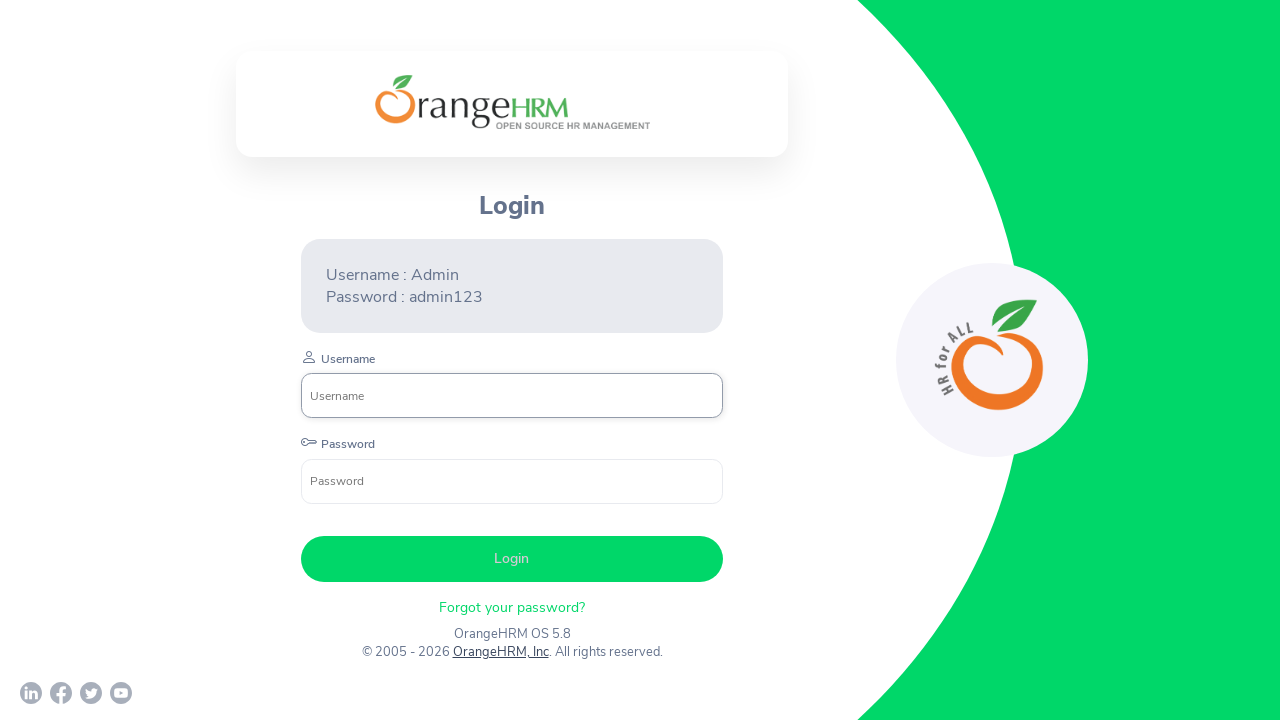

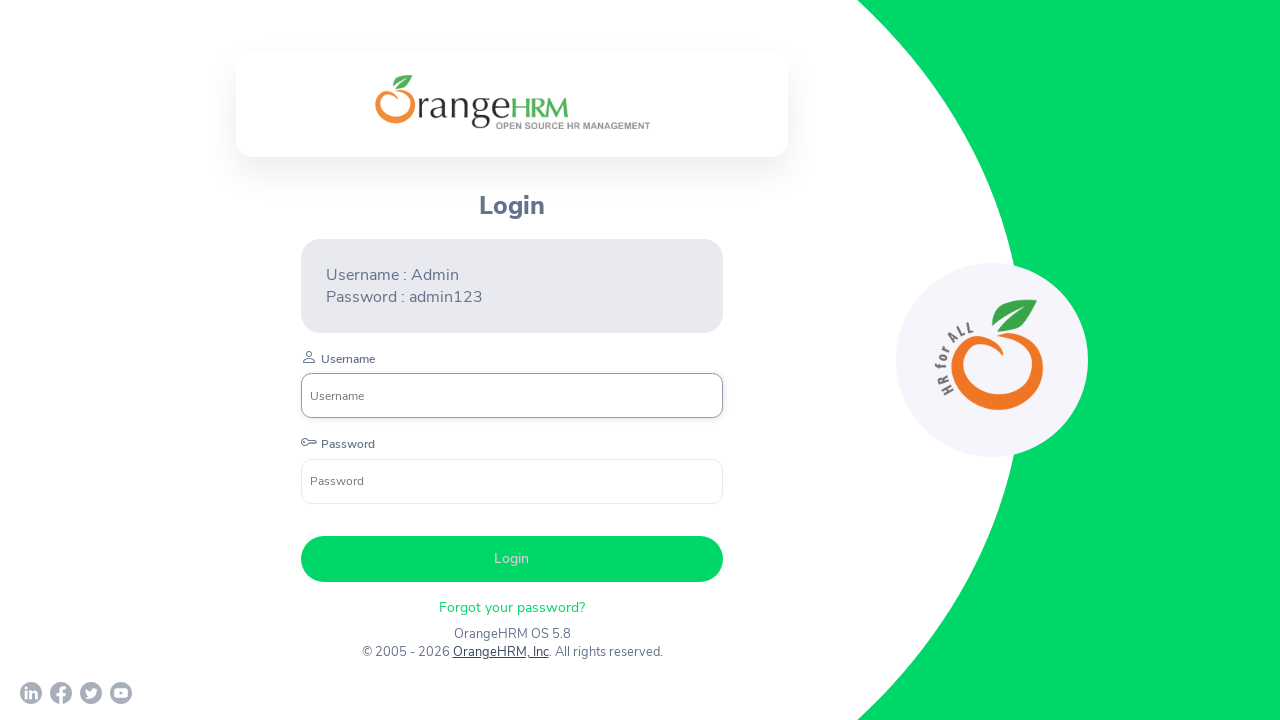